Tests clicking the What's the Tomatometer link in the header and verifying navigation to the about page.

Starting URL: https://www.rottentomatoes.com/

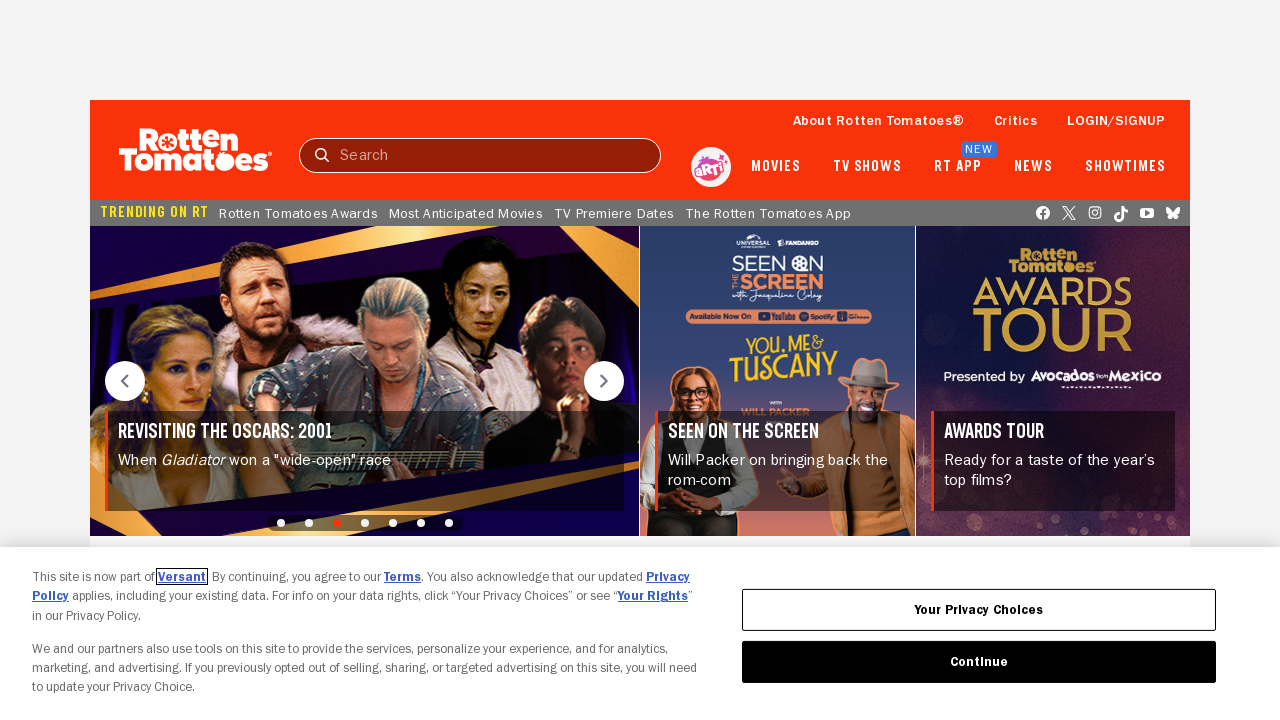

Clicked 'What's the Tomatometer' link in header at (878, 120) on [data-qa='header:link-whats-tmeter']
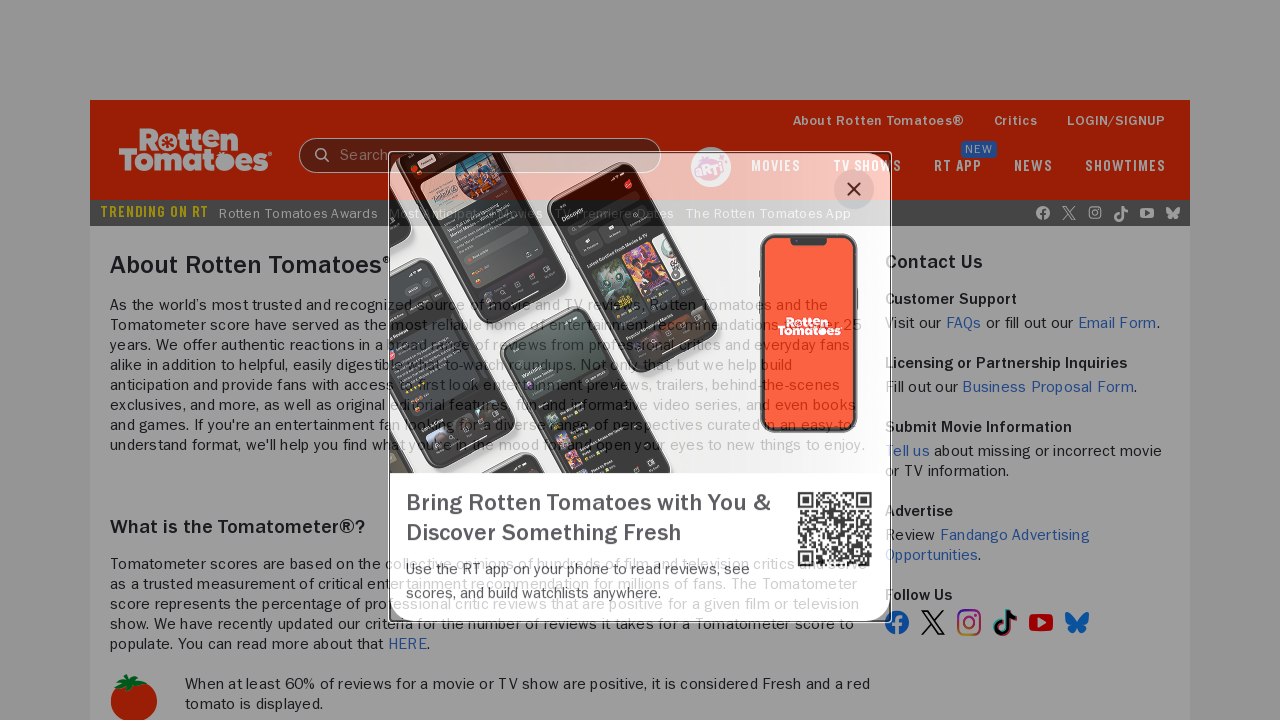

About page loaded - .about-main element appeared
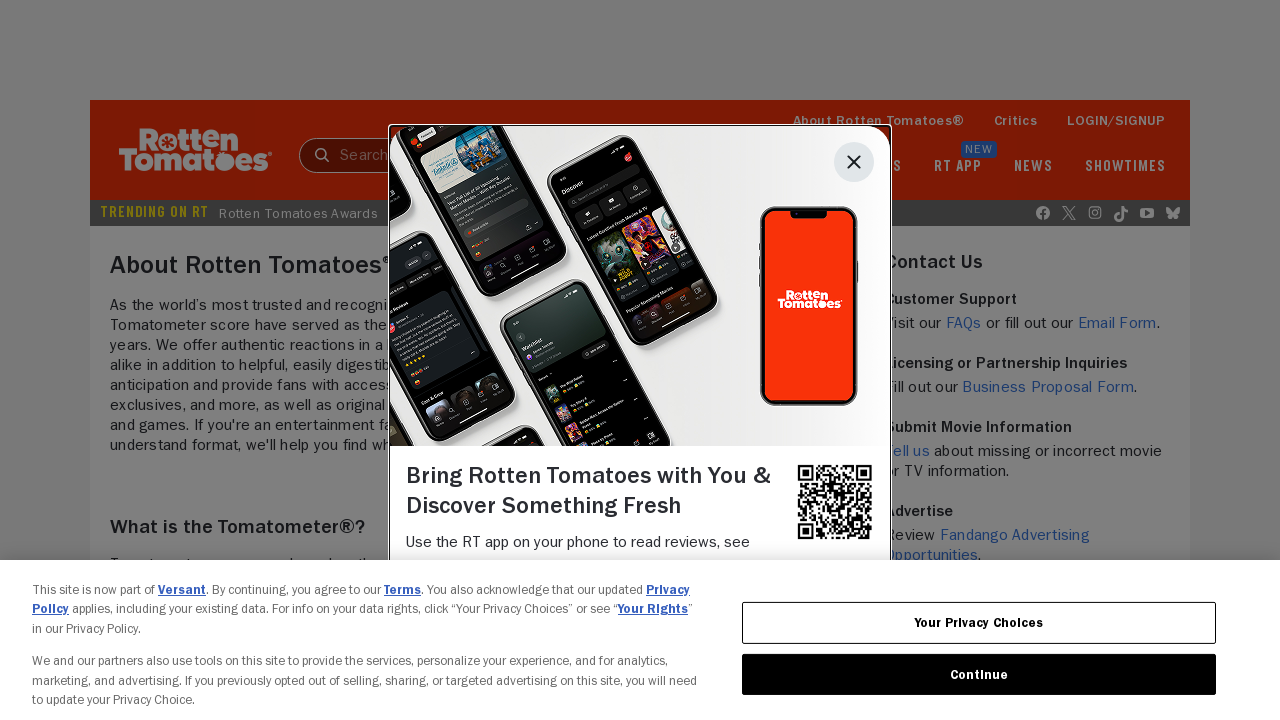

Tomatometer section is visible on about page
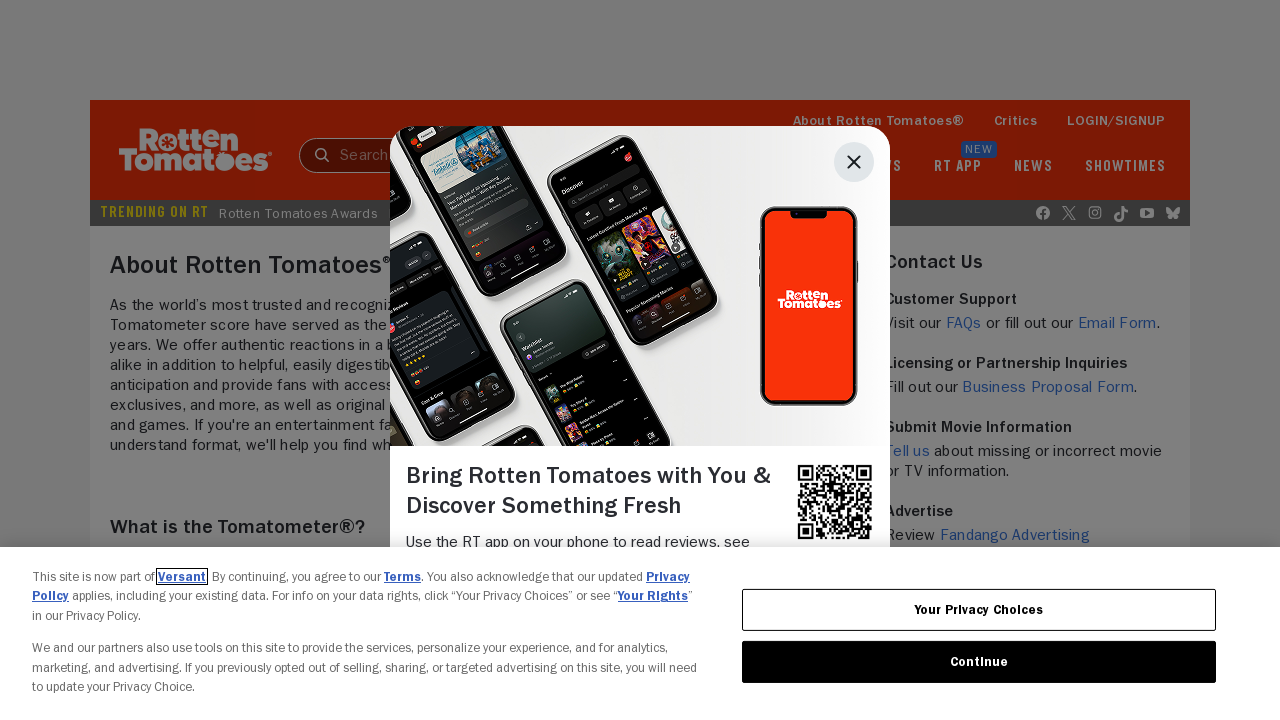

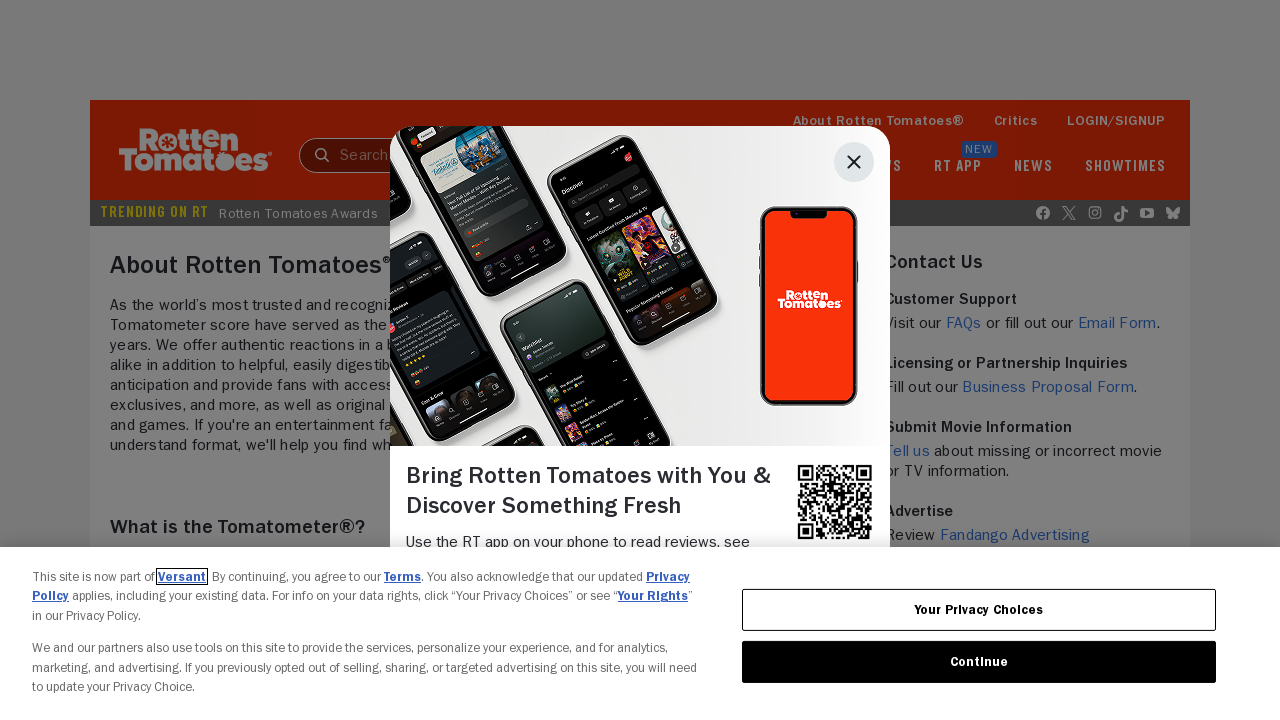